Tests navigation to Browse Languages page and verifies the Language and Author column headers are displayed

Starting URL: http://www.99-bottles-of-beer.net/

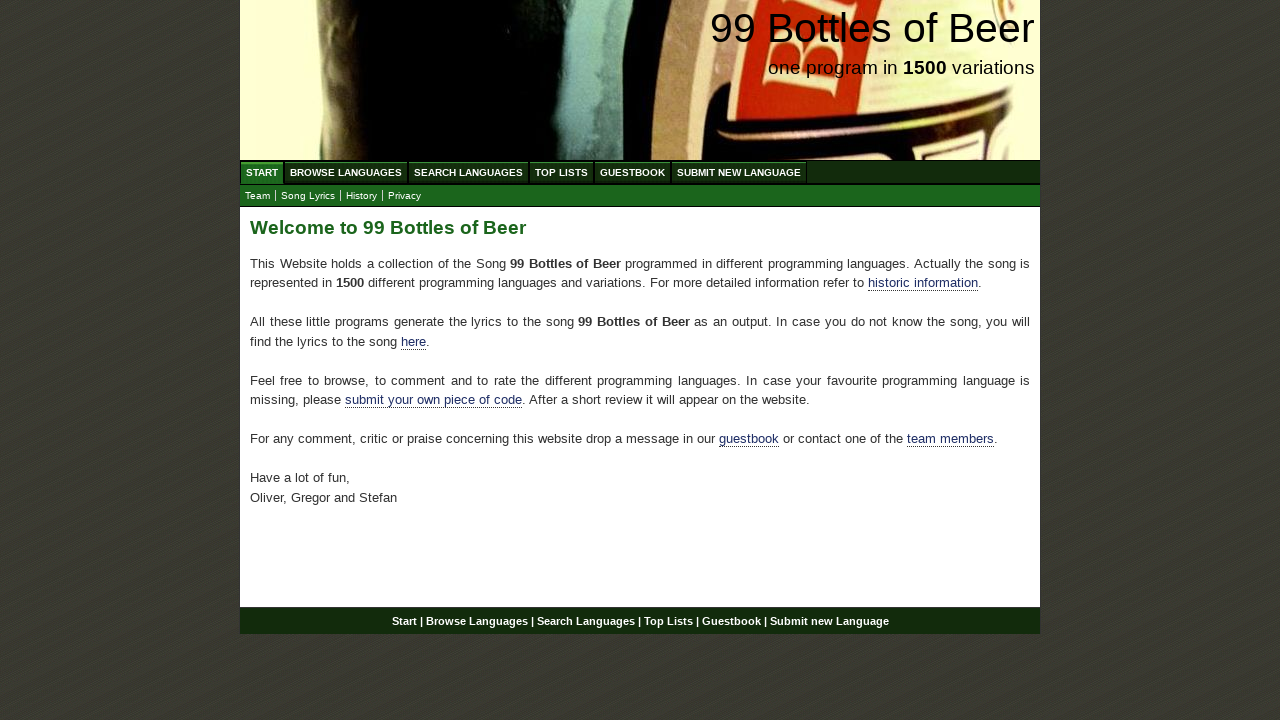

Clicked on Browse Languages link at (346, 172) on #navigation #menu li a[href='/abc.html']
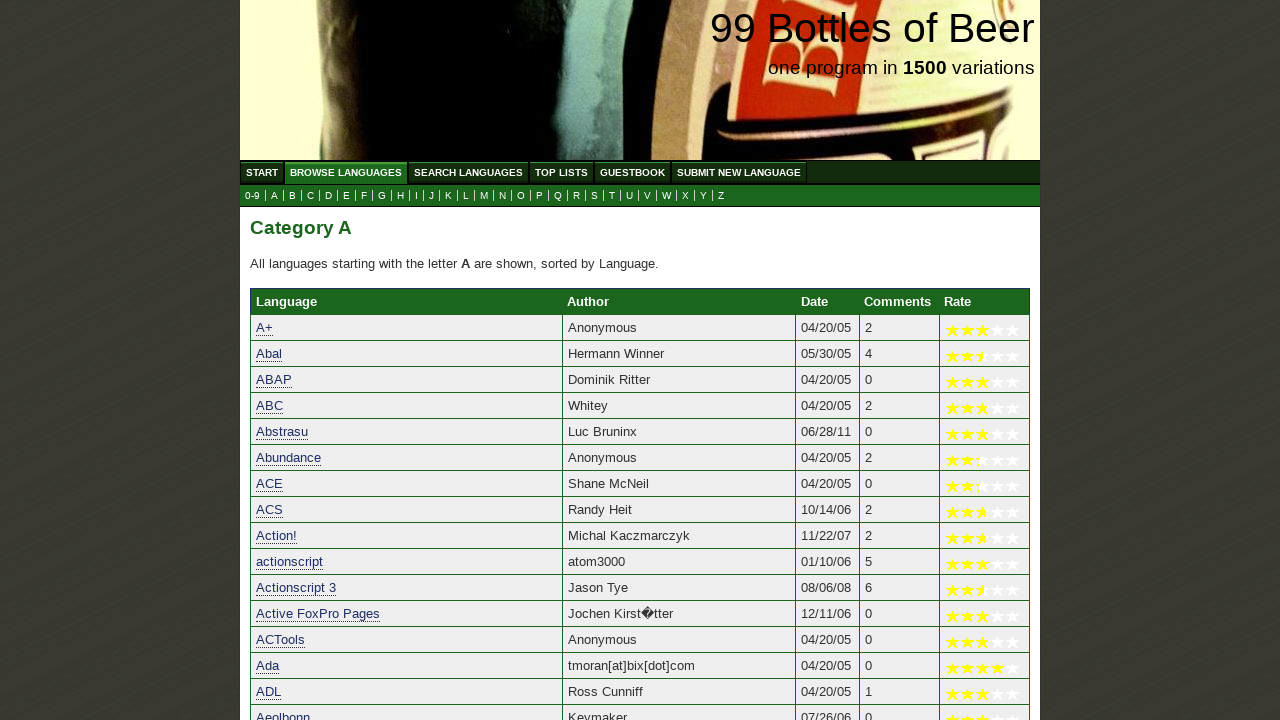

Category table loaded on Browse Languages page
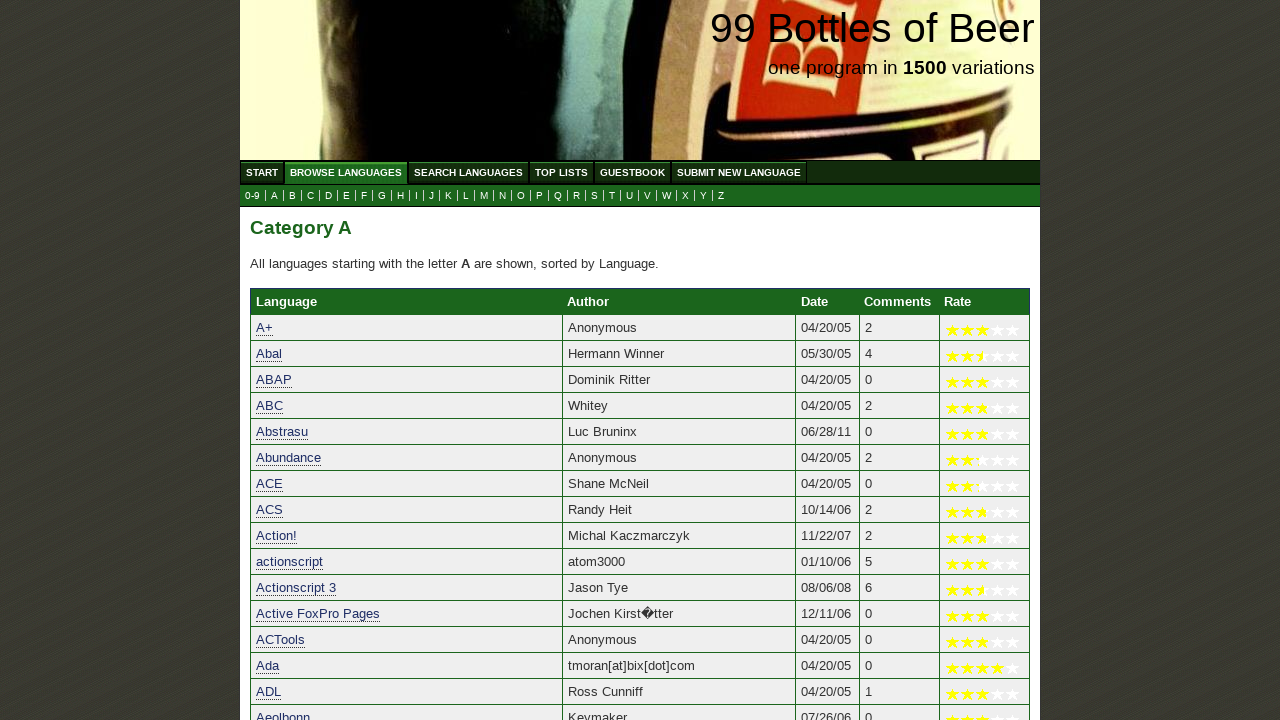

Verified Language column header is displayed
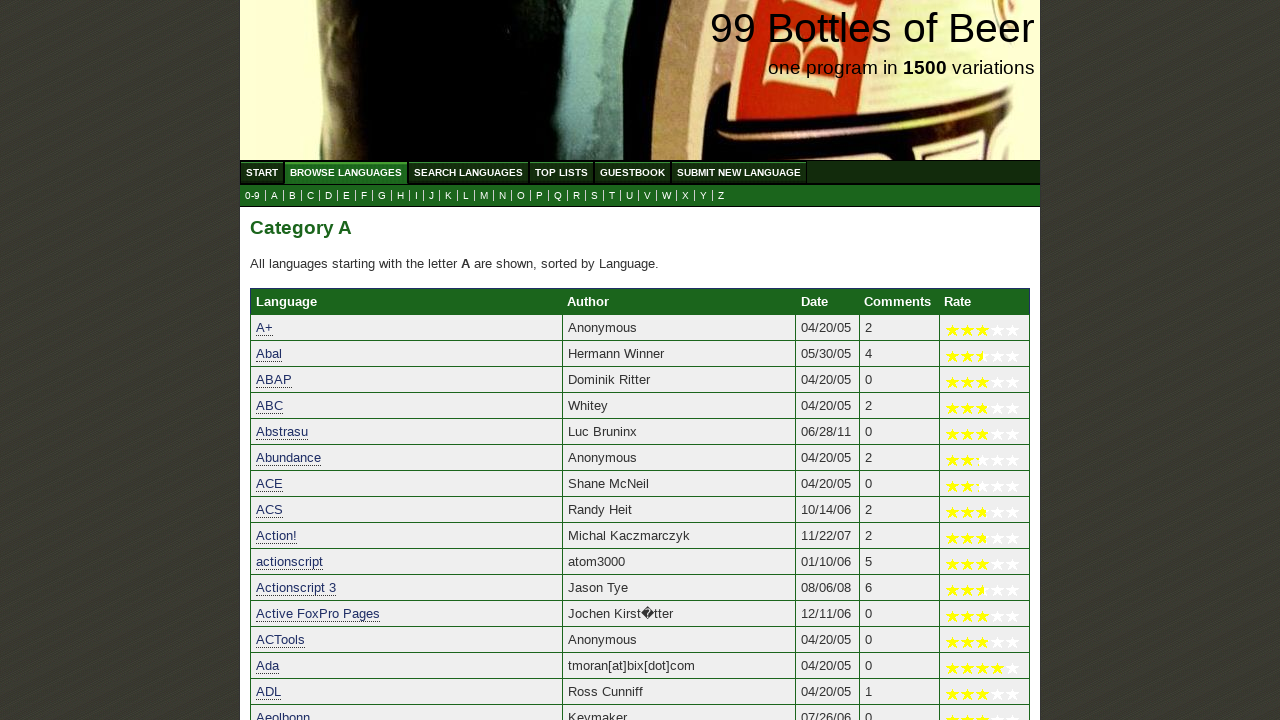

Verified Author column header is displayed
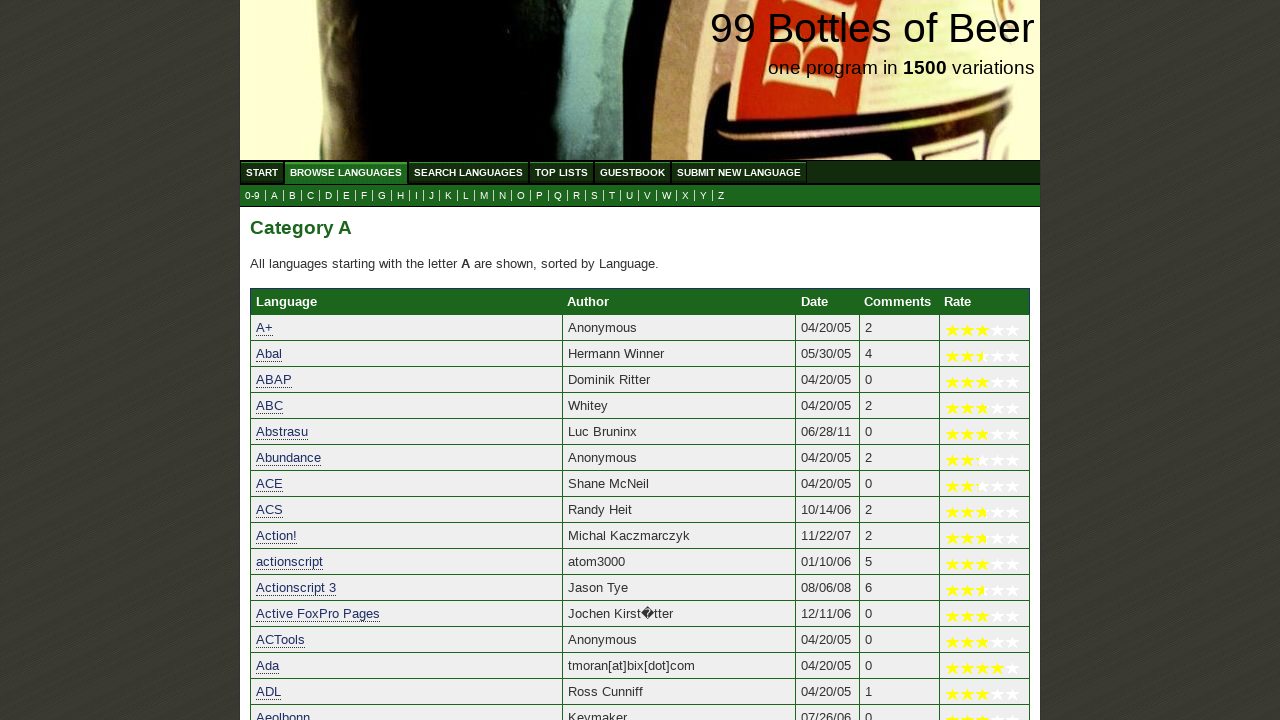

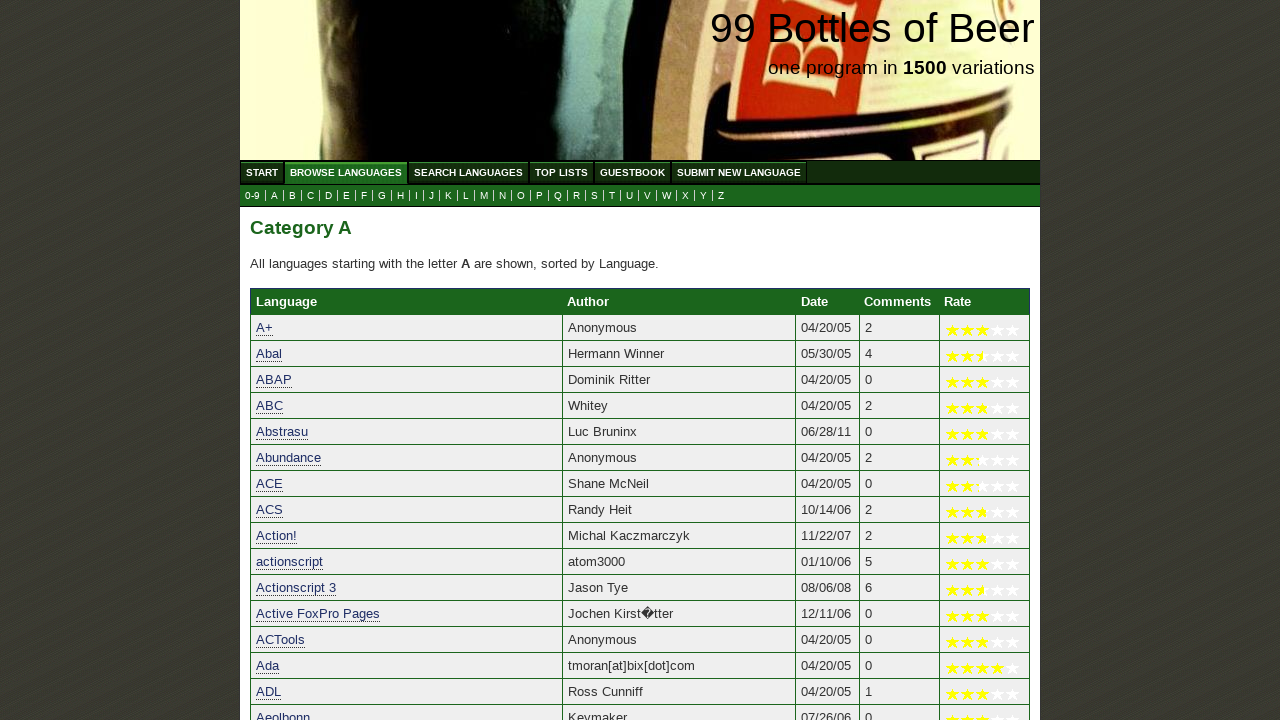